Navigates to Noon CPH's weekly menu page and clicks on a specific weekday button to verify the menu links are accessible.

Starting URL: https://www.nooncph.dk/ugens-menuer

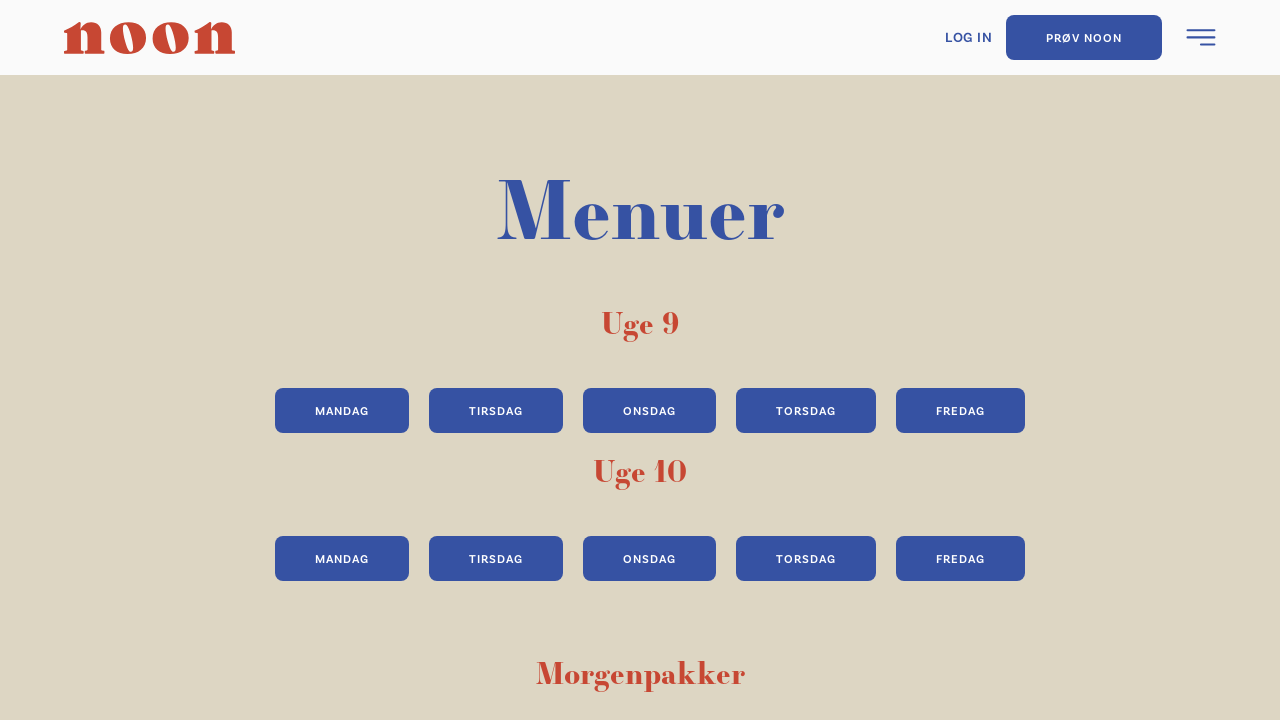

Navigated to Noon CPH weekly menu page
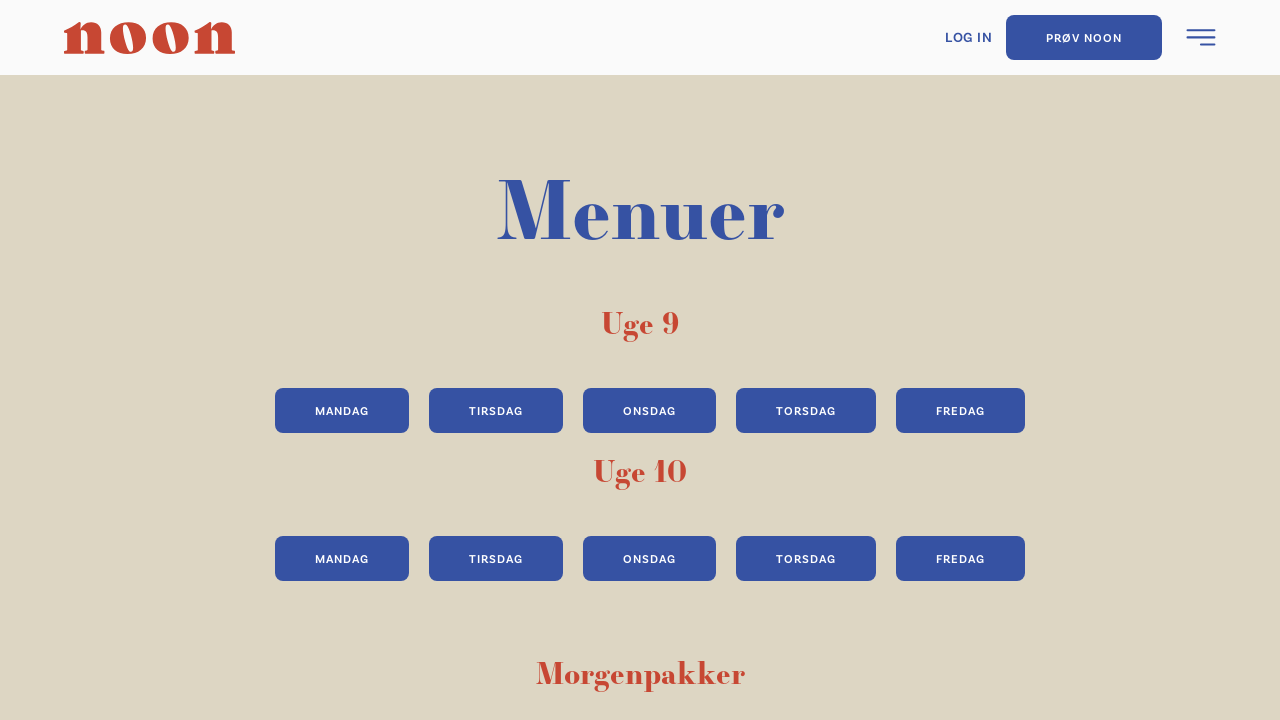

Menu day buttons loaded
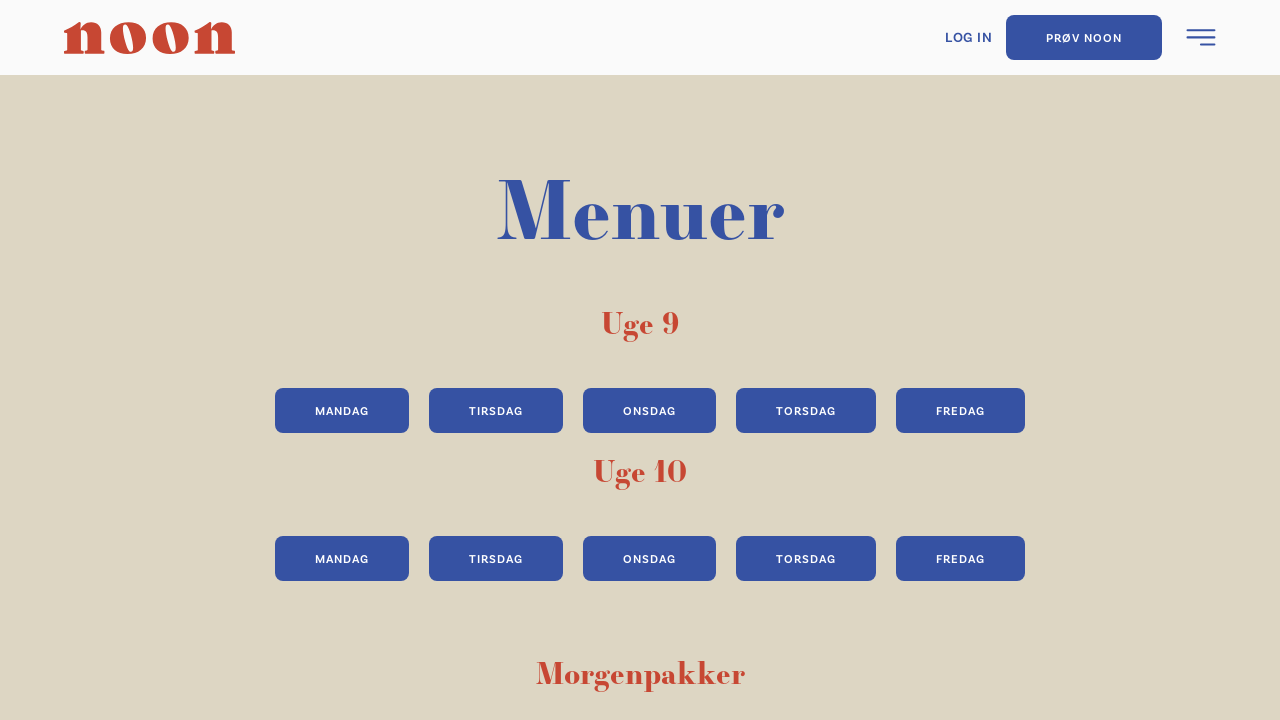

Clicked on Tuesday (tirsdag) menu button at (496, 410) on div.div-block-23.bred a:has-text('tirsdag')
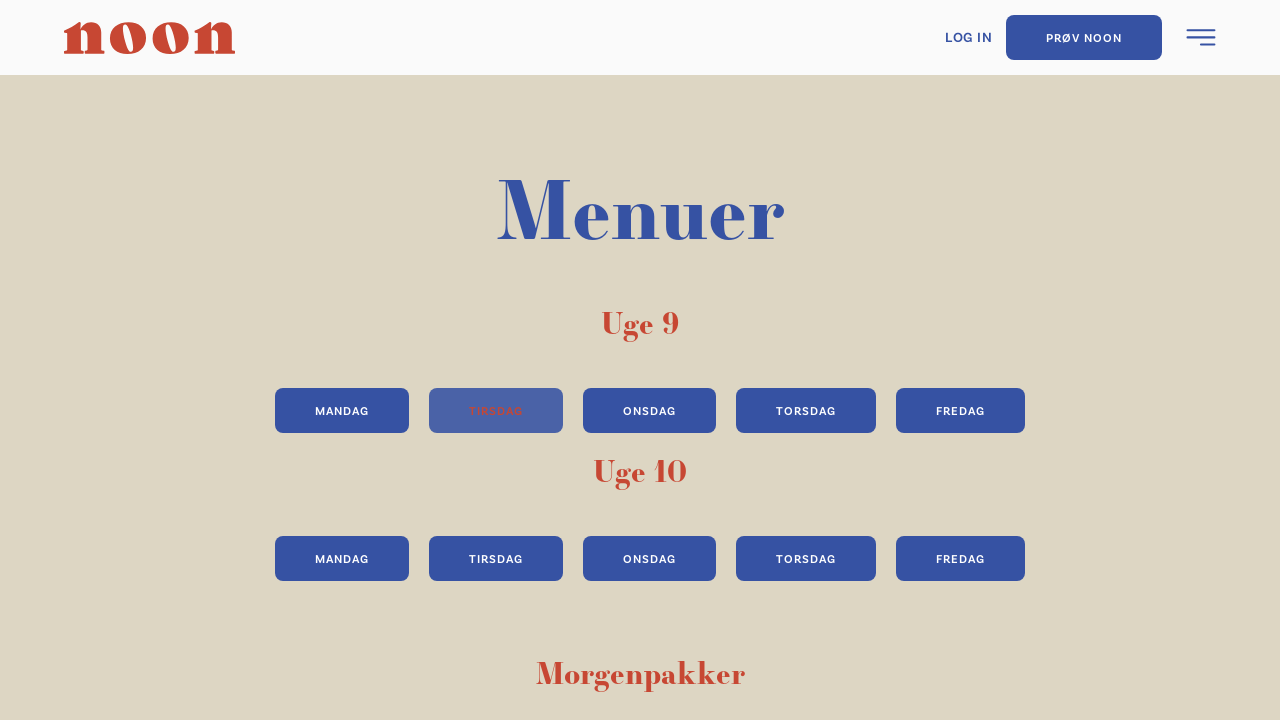

Waited for menu content to load
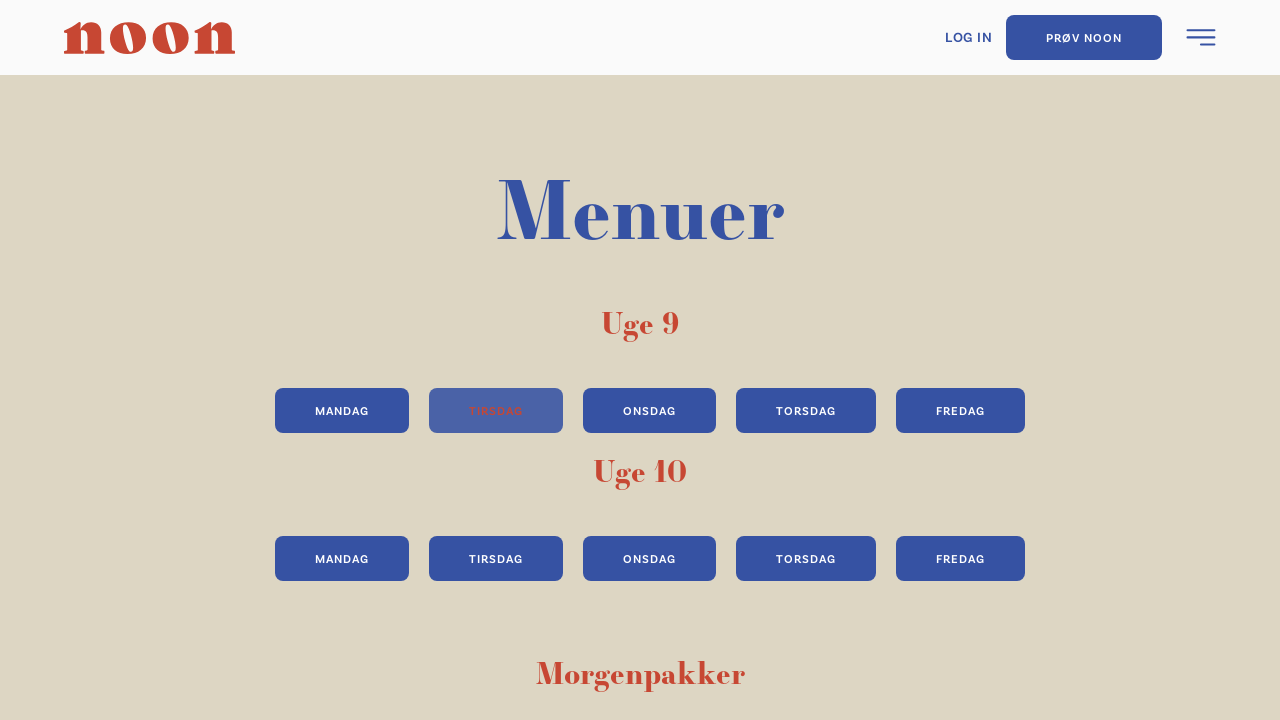

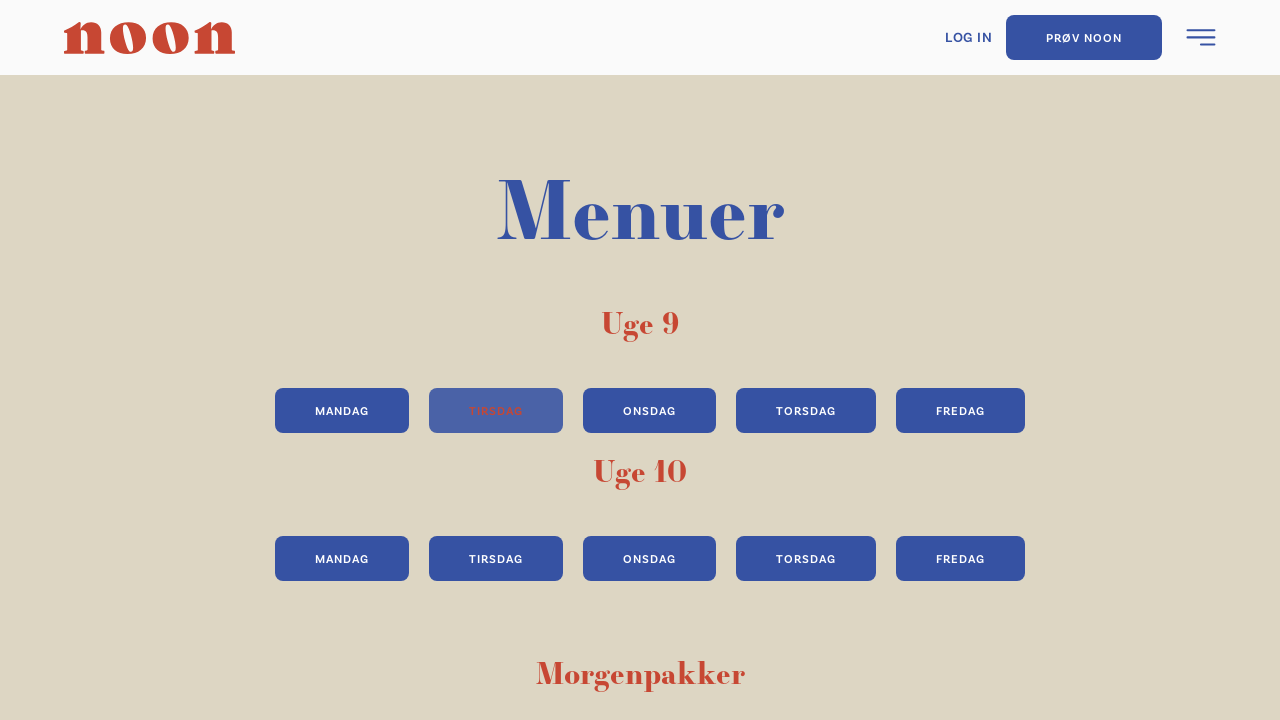